Navigates to BlazeDemo homepage and clicks the primary button to proceed with flight search

Starting URL: http://blazedemo.com/

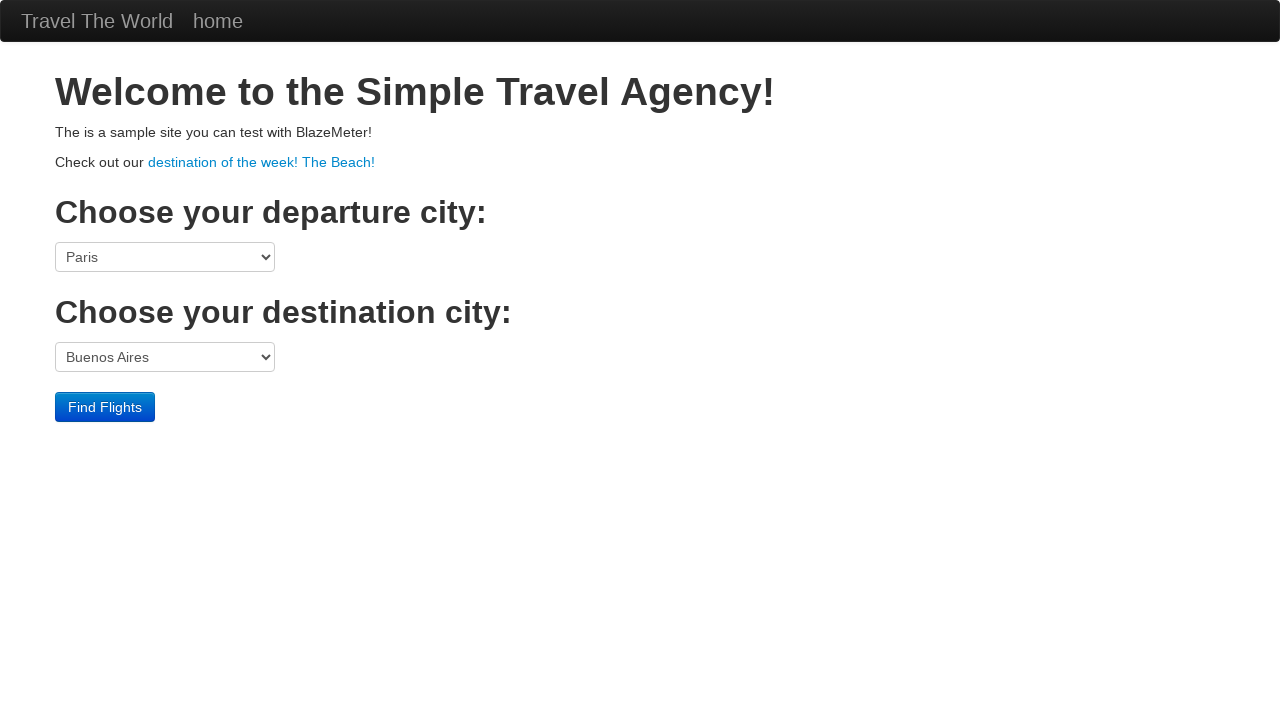

Navigated to BlazeDemo homepage
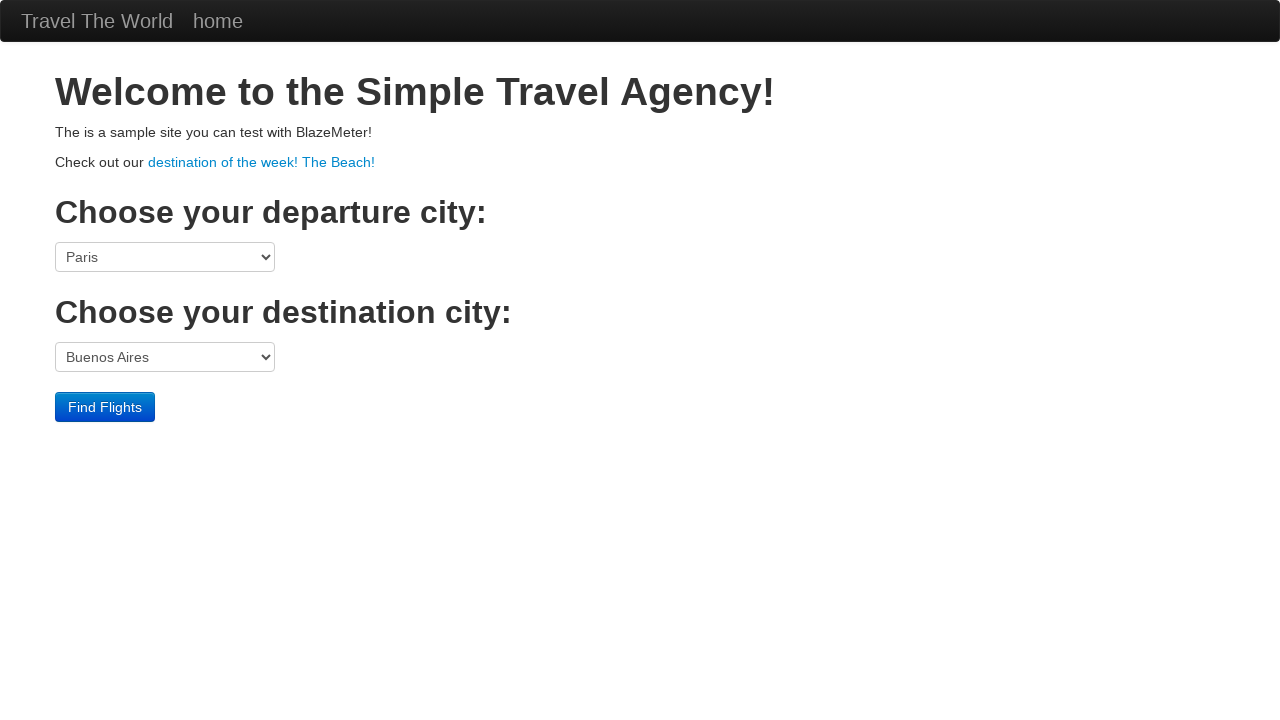

Clicked primary button to proceed with flight search at (105, 407) on .btn.btn-primary
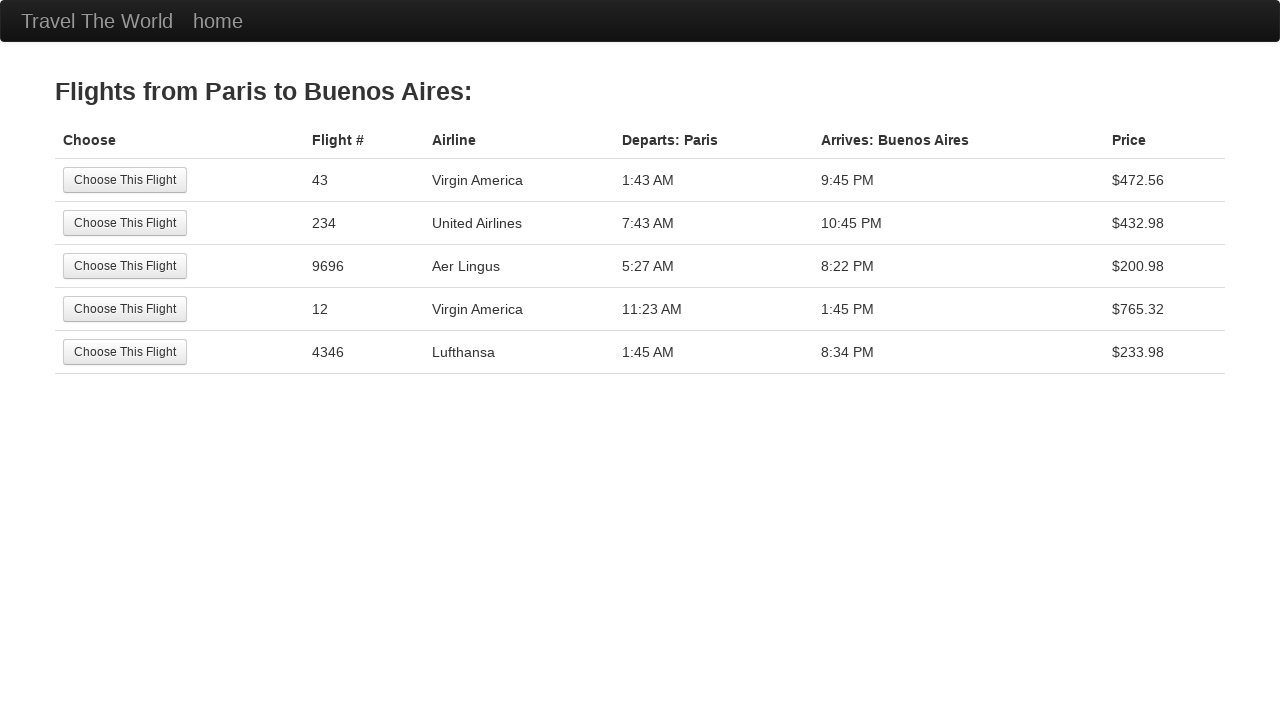

Flight search results page loaded
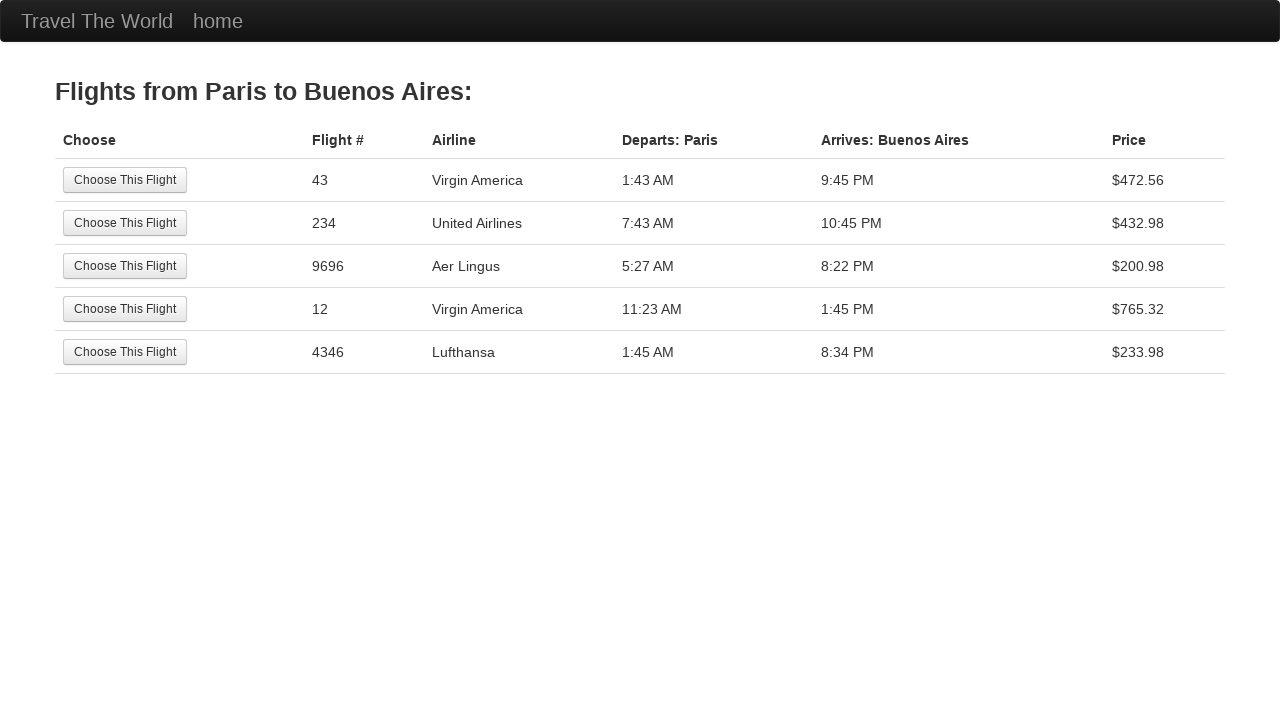

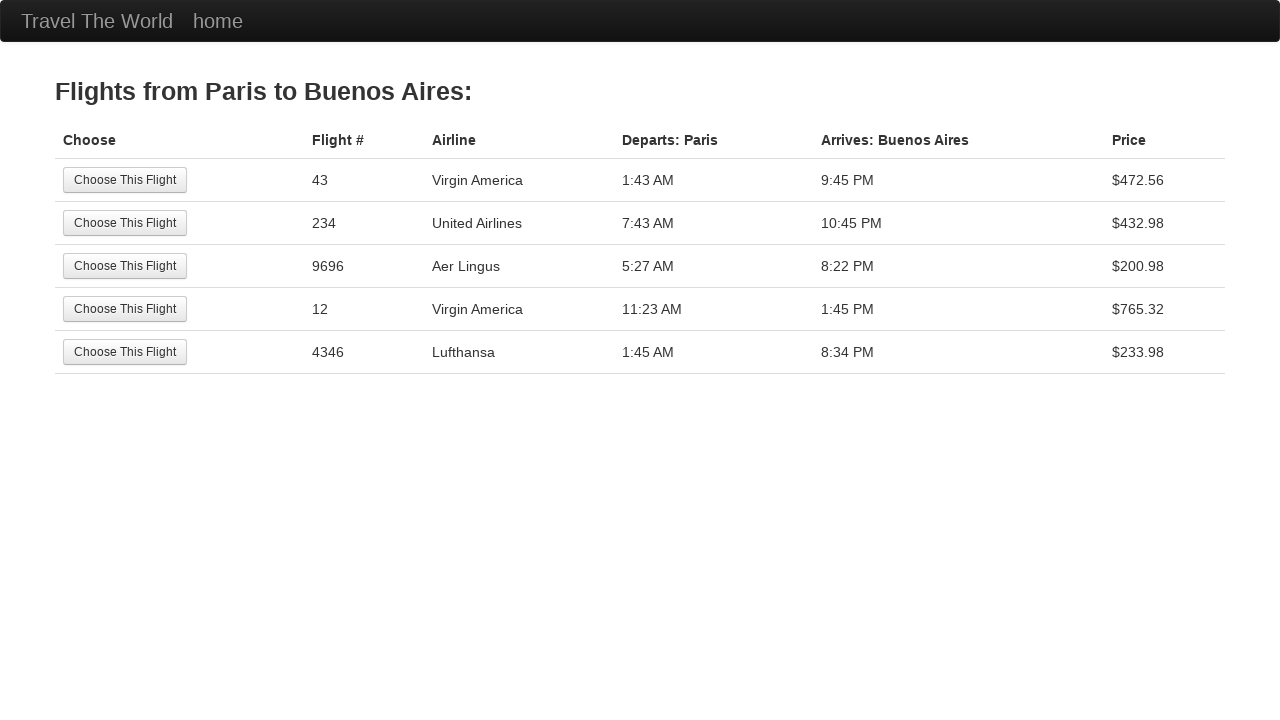